Navigates to the slider functionality page by clicking on the AUI-5 link

Starting URL: https://letcode.in/test

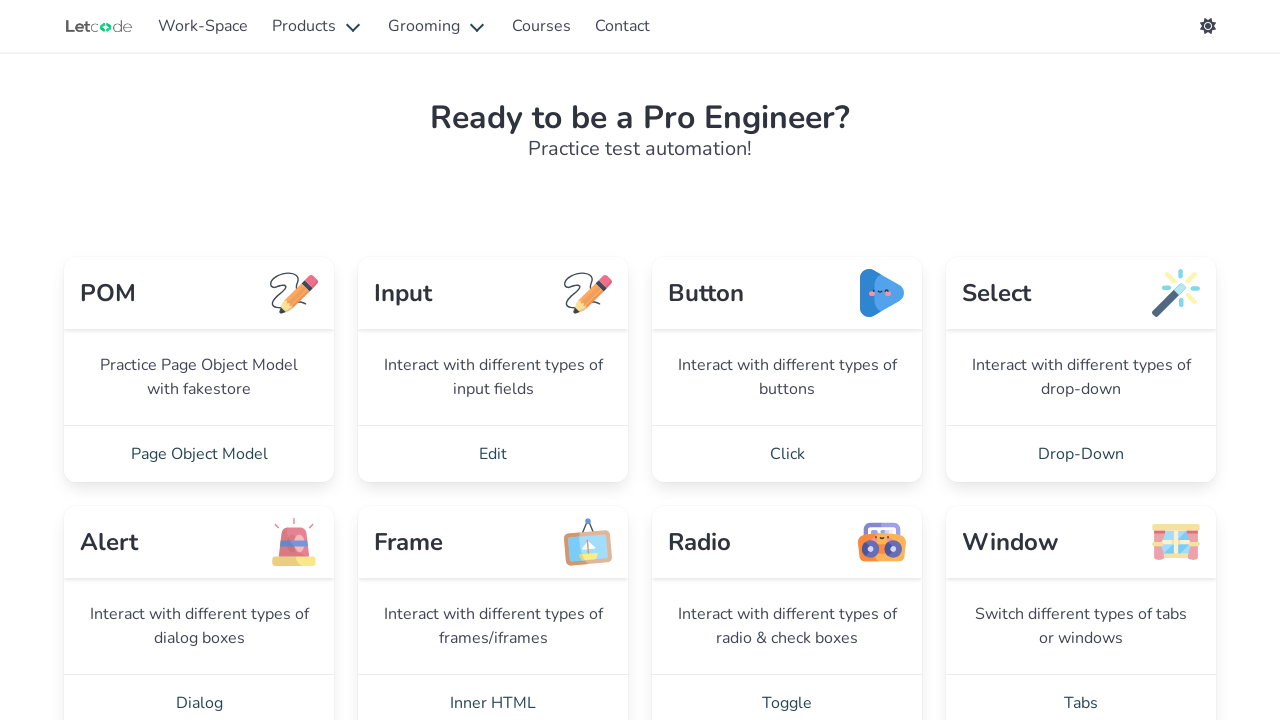

Navigated to starting URL https://letcode.in/test
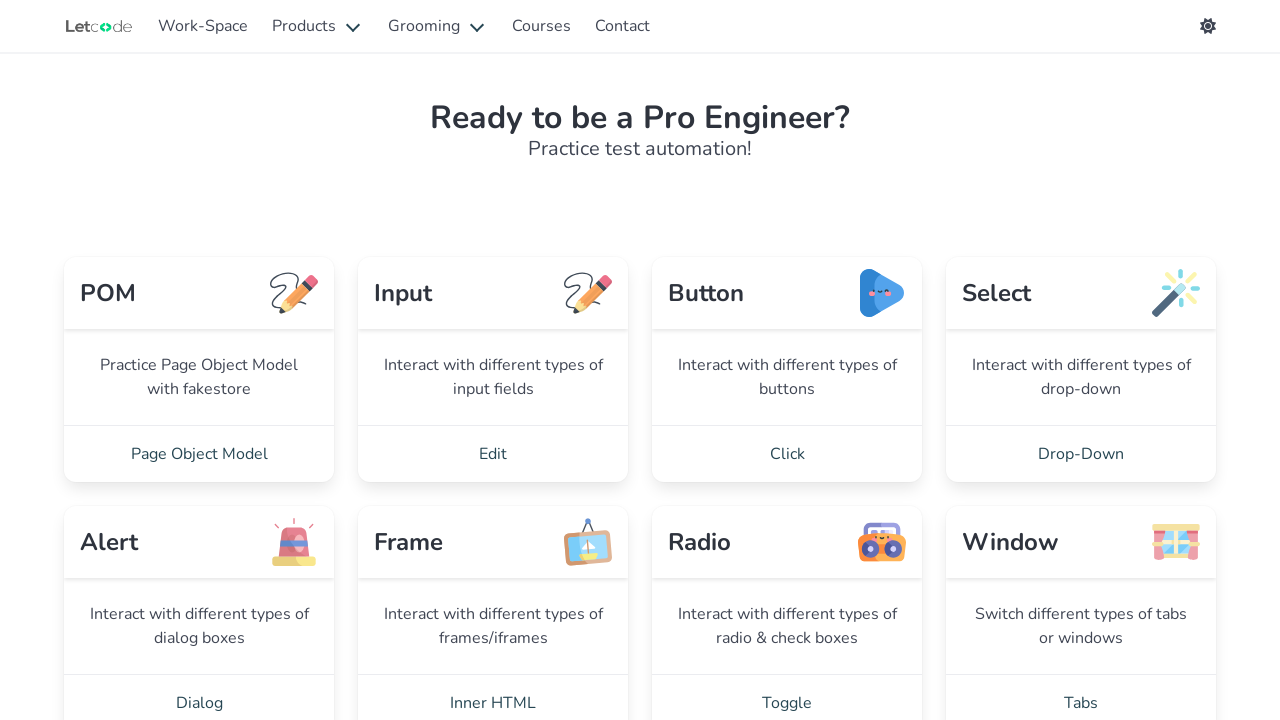

Clicked on AUI-5 link to navigate to slider functionality page at (493, 360) on text=AUI - 5
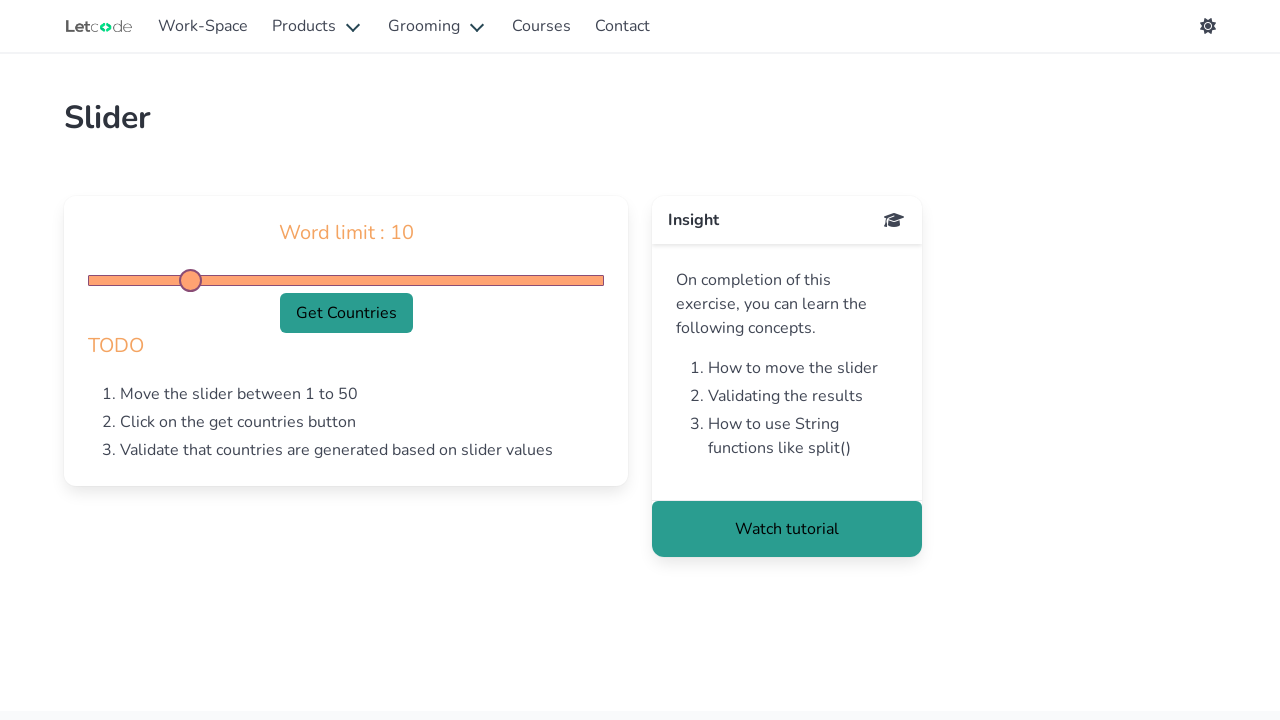

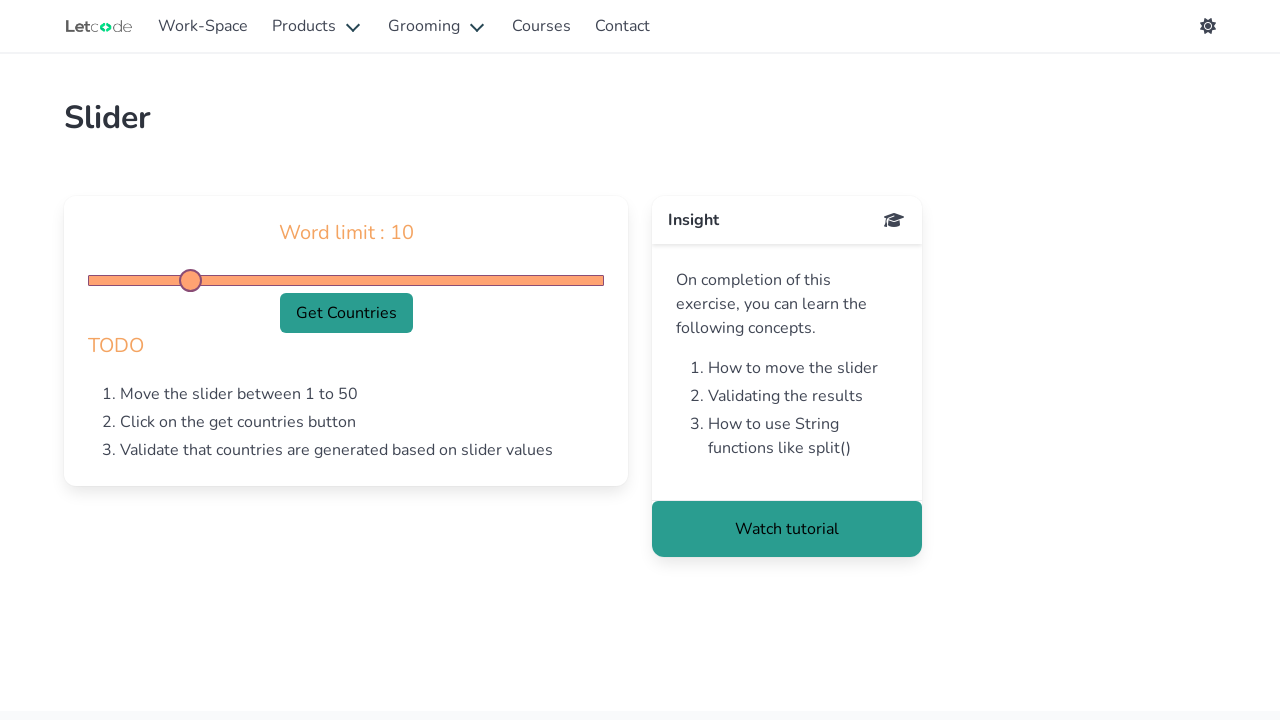